Navigates to GitHub homepage and verifies the page loads successfully by checking the page title

Starting URL: https://github.com

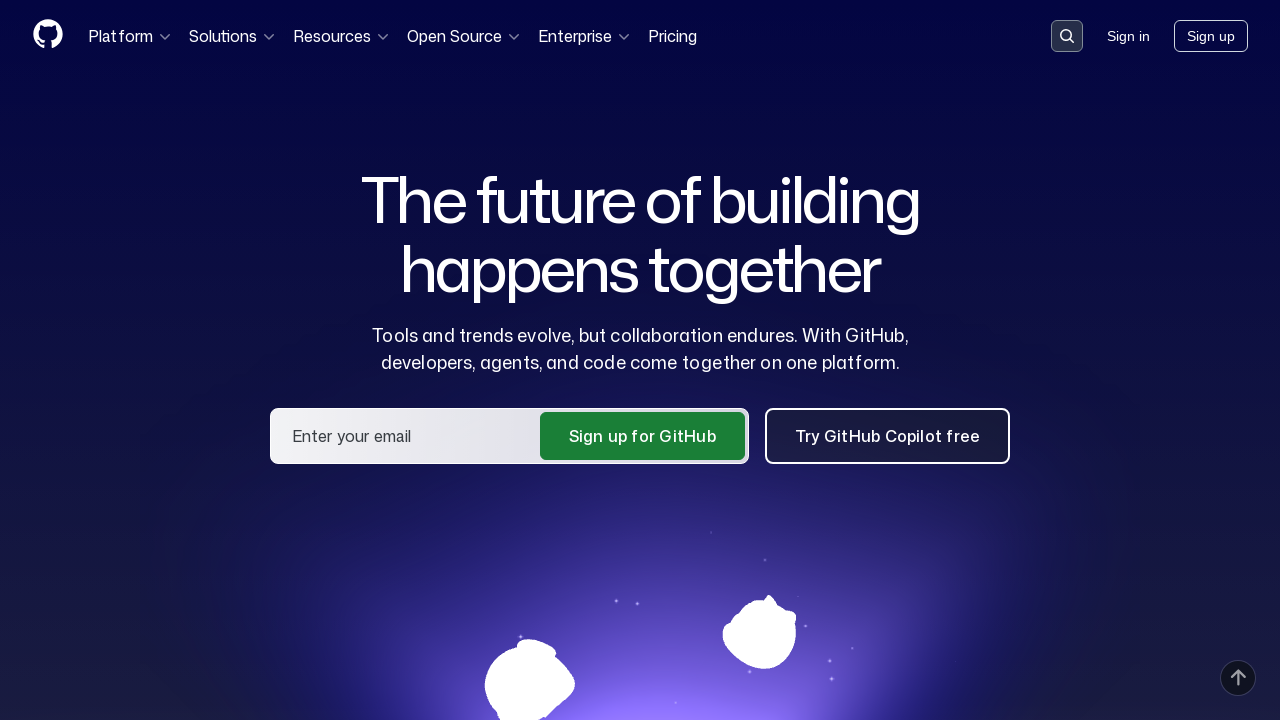

Navigated to GitHub homepage
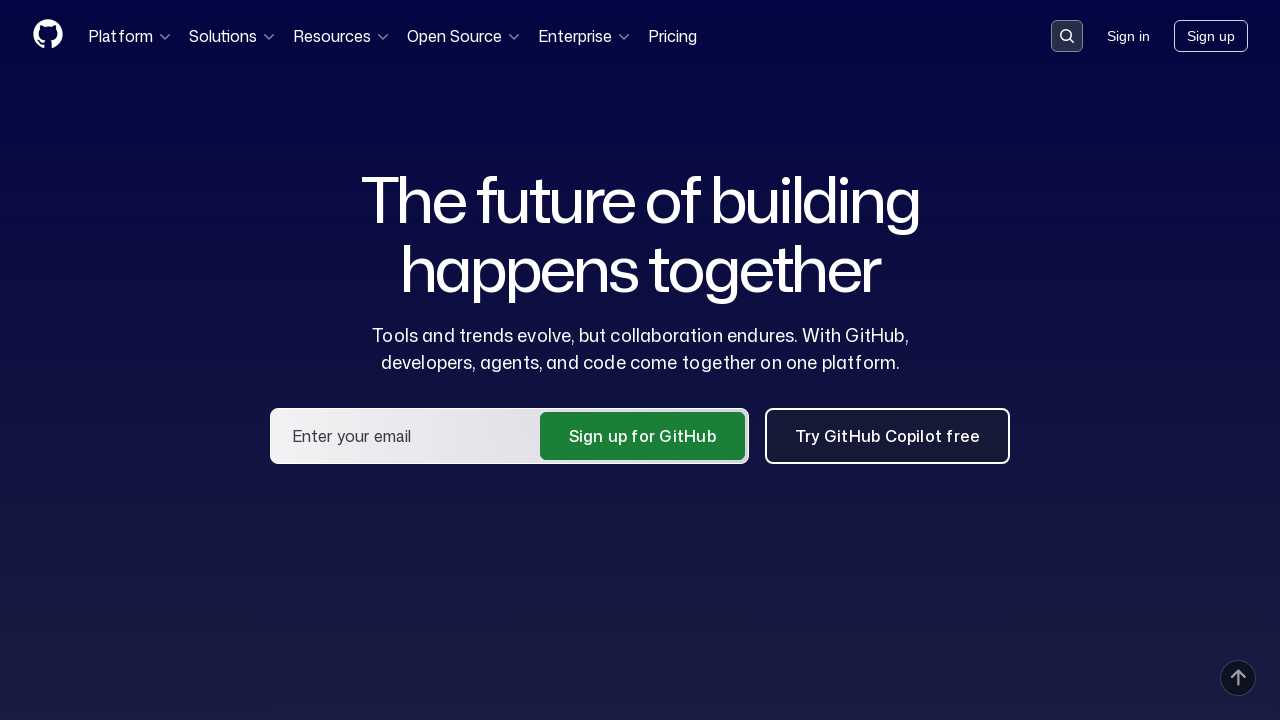

Page DOM content loaded
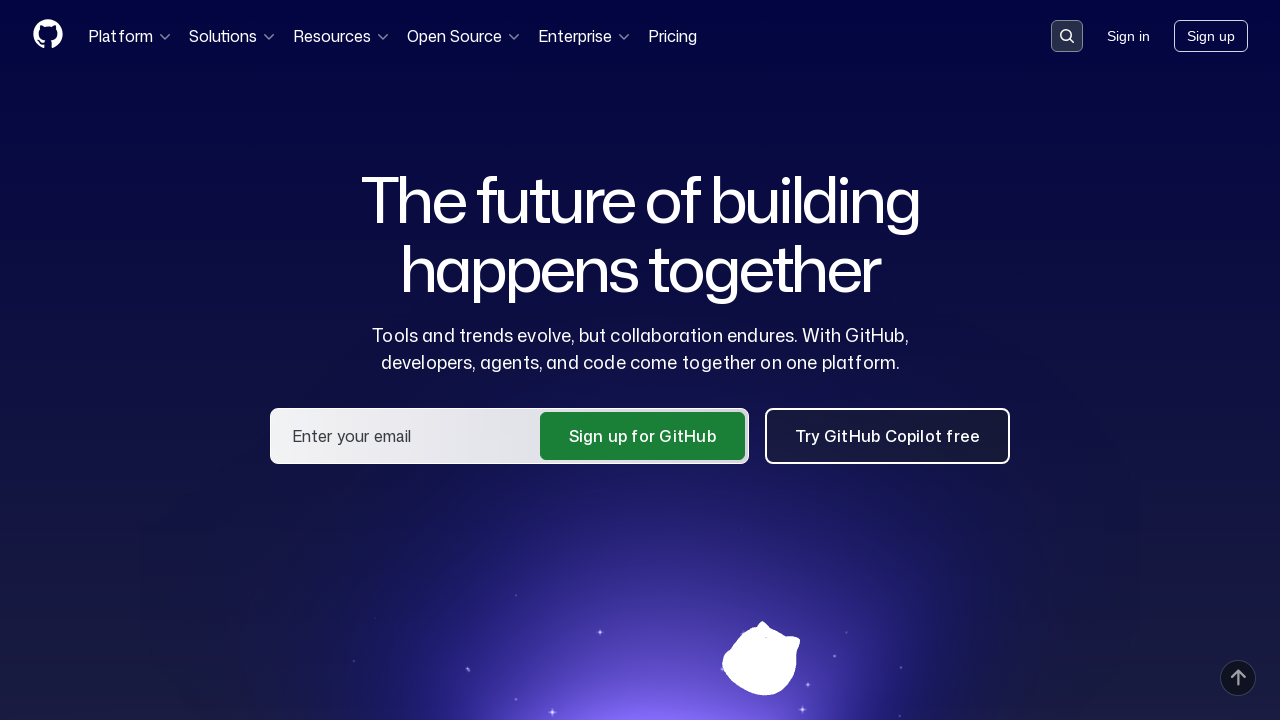

Verified page title contains 'GitHub'
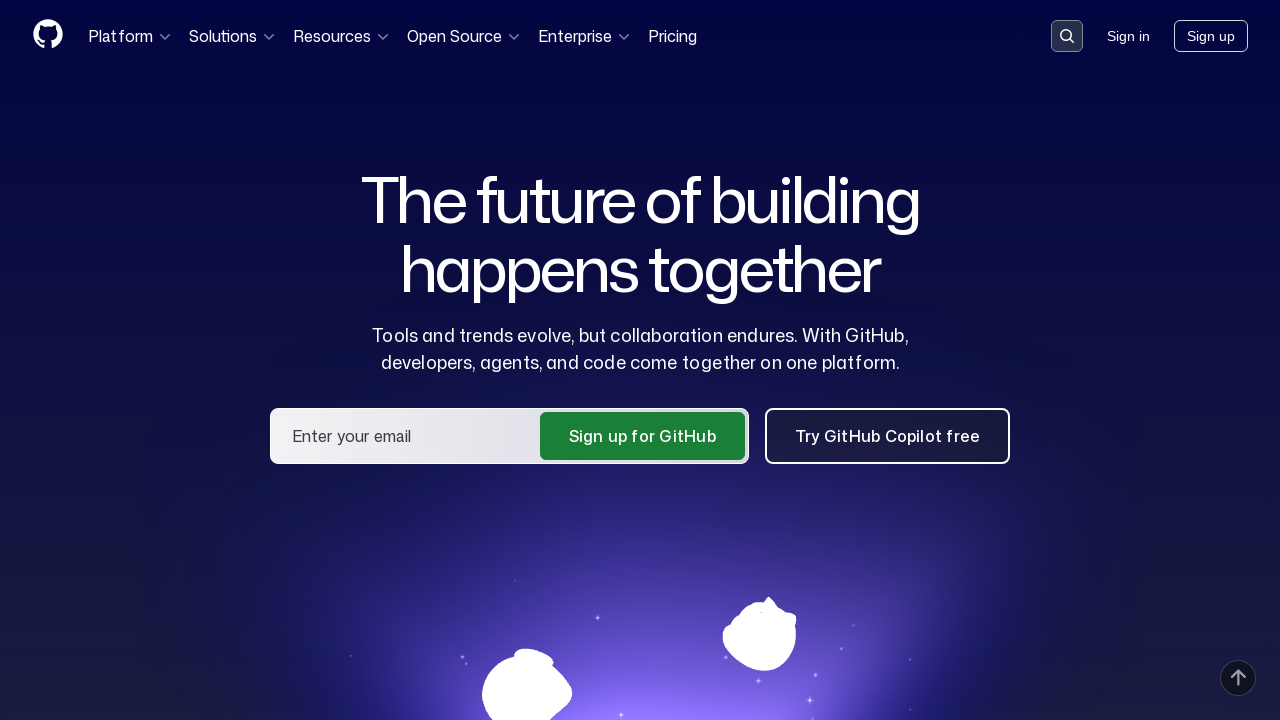

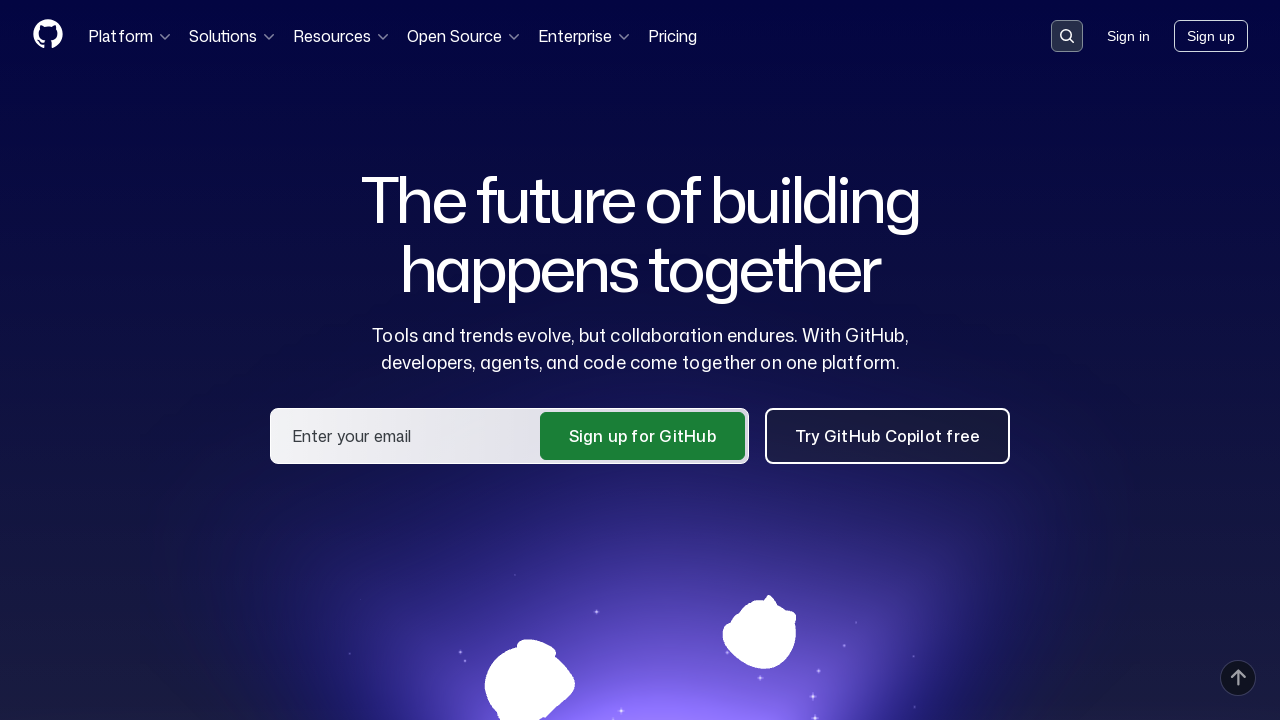